Tests a registration form by filling in required fields (first name, last name, email) and submitting the form, then verifies successful registration by checking for a congratulations message.

Starting URL: http://suninjuly.github.io/registration1.html

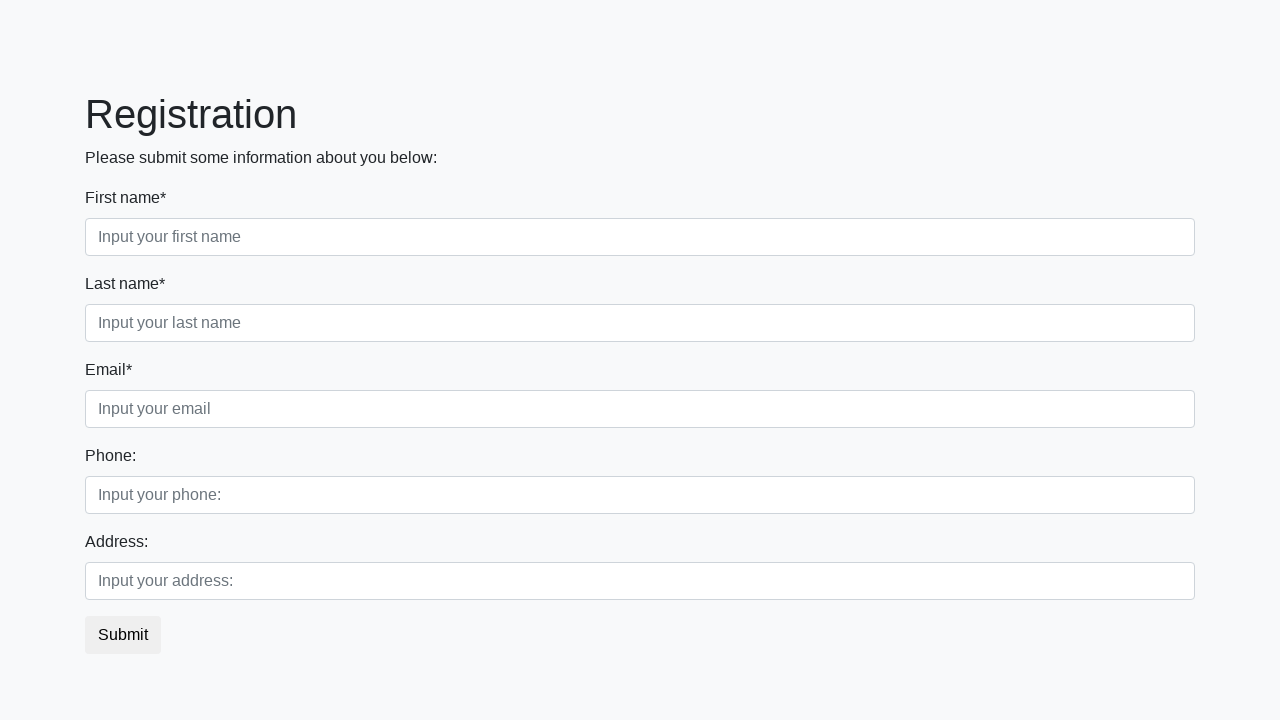

Filled first name field with 'John' on //*[text()='First name*']/../input
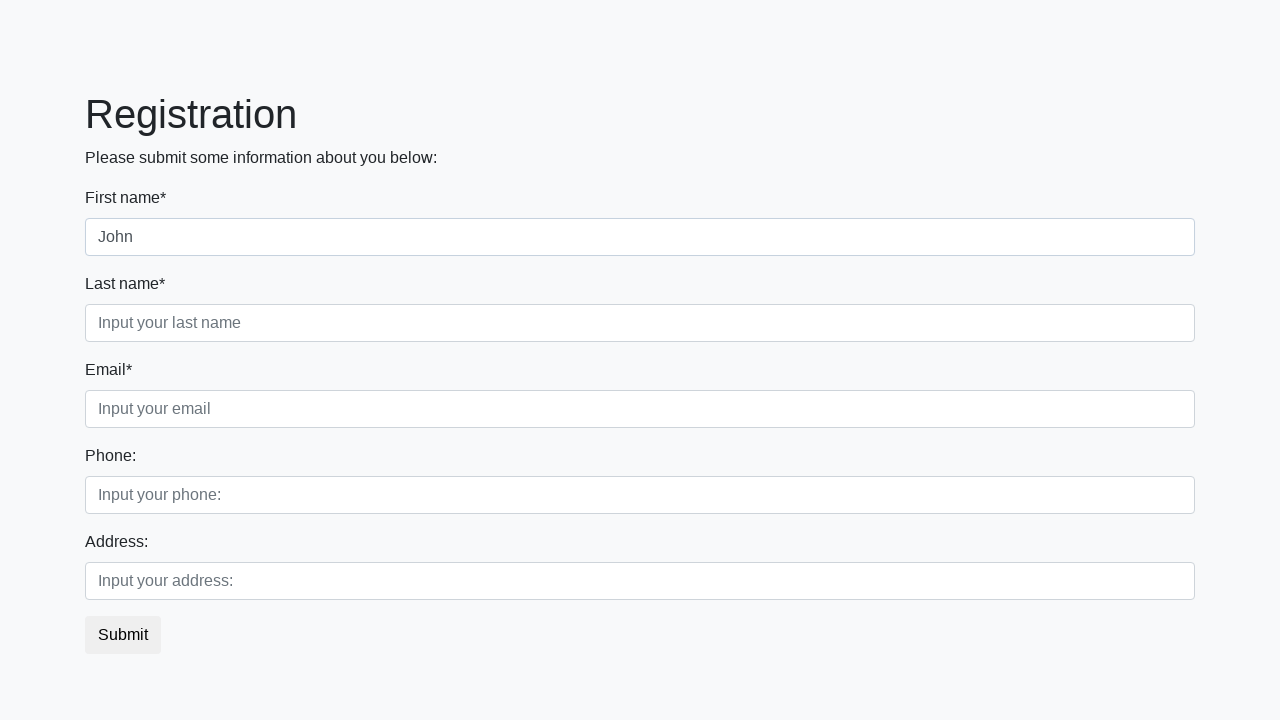

Filled last name field with 'Smith' on //*[text()='Last name*']/../input
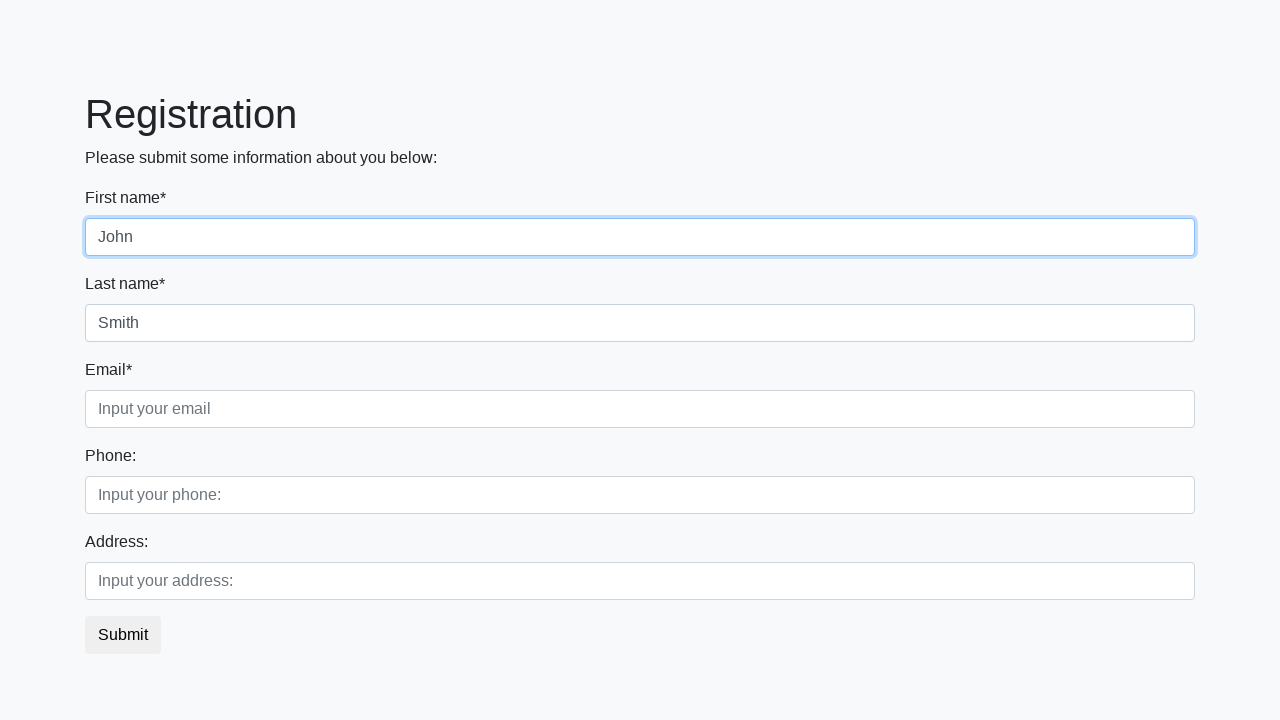

Filled email field with 'john.smith@example.com' on //*[text()='Email*']/../input
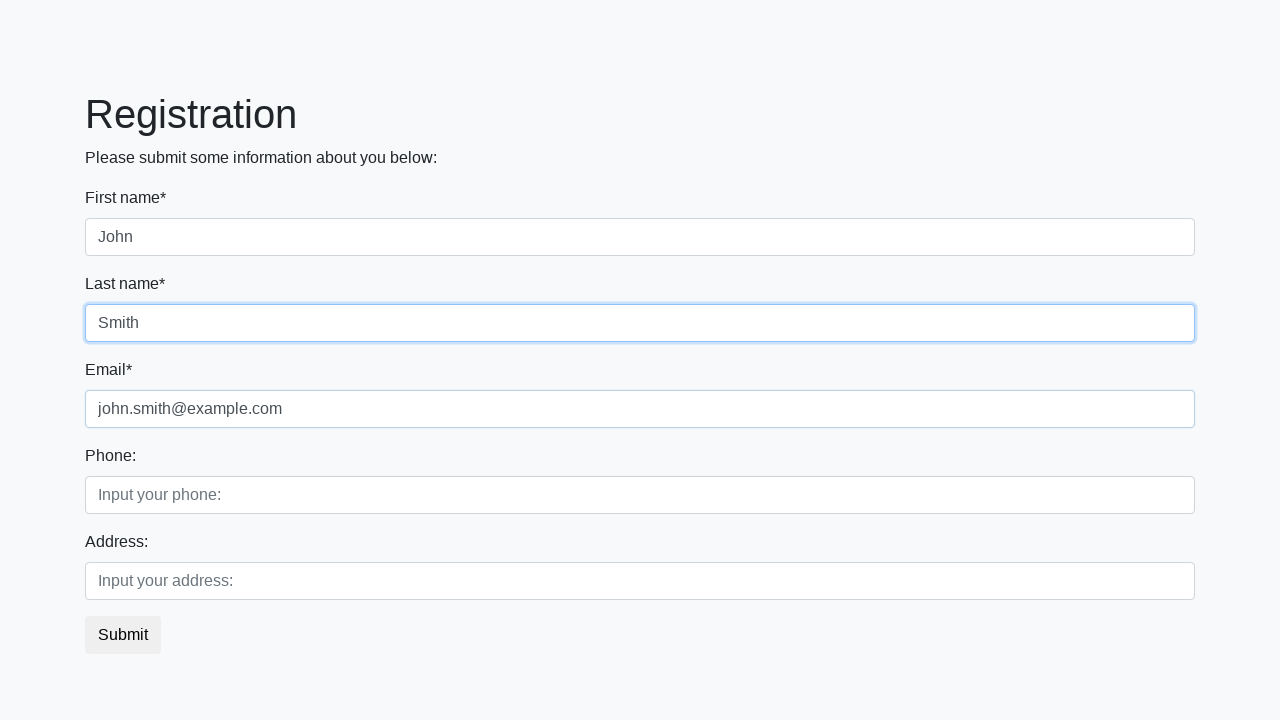

Clicked submit button to register at (123, 635) on button.btn
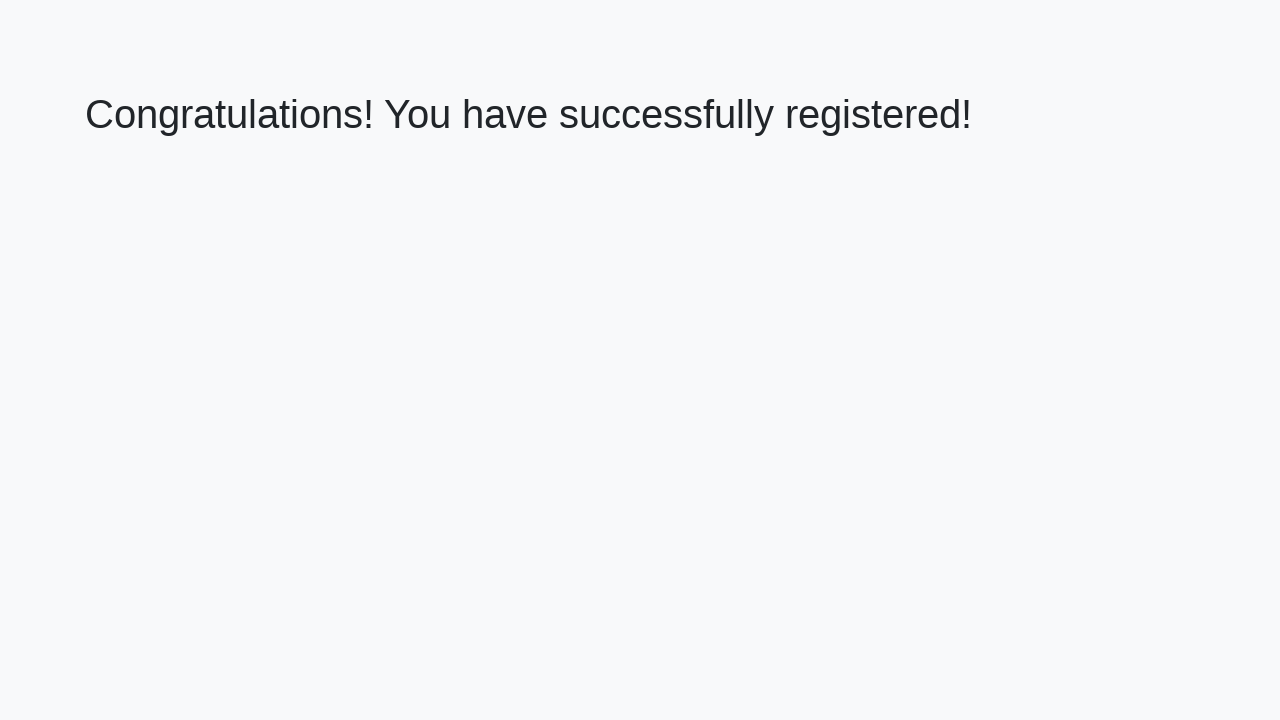

Waited for congratulations message to appear
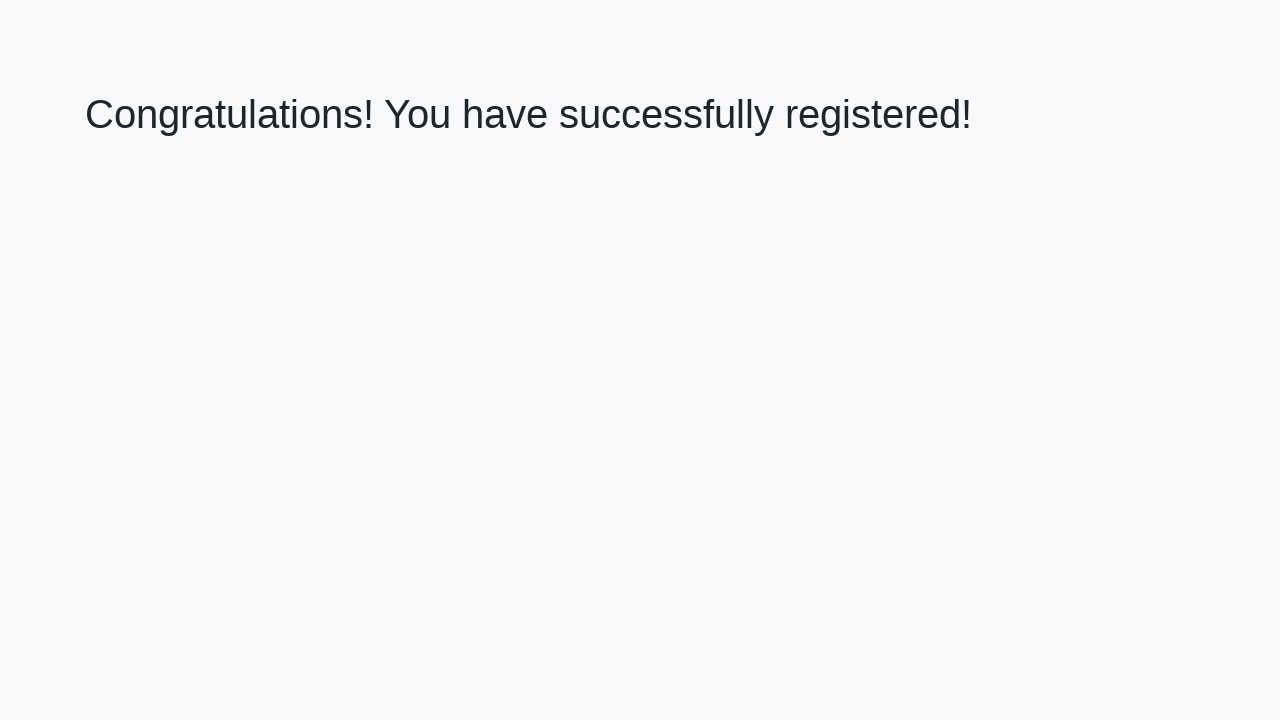

Retrieved congratulations message text
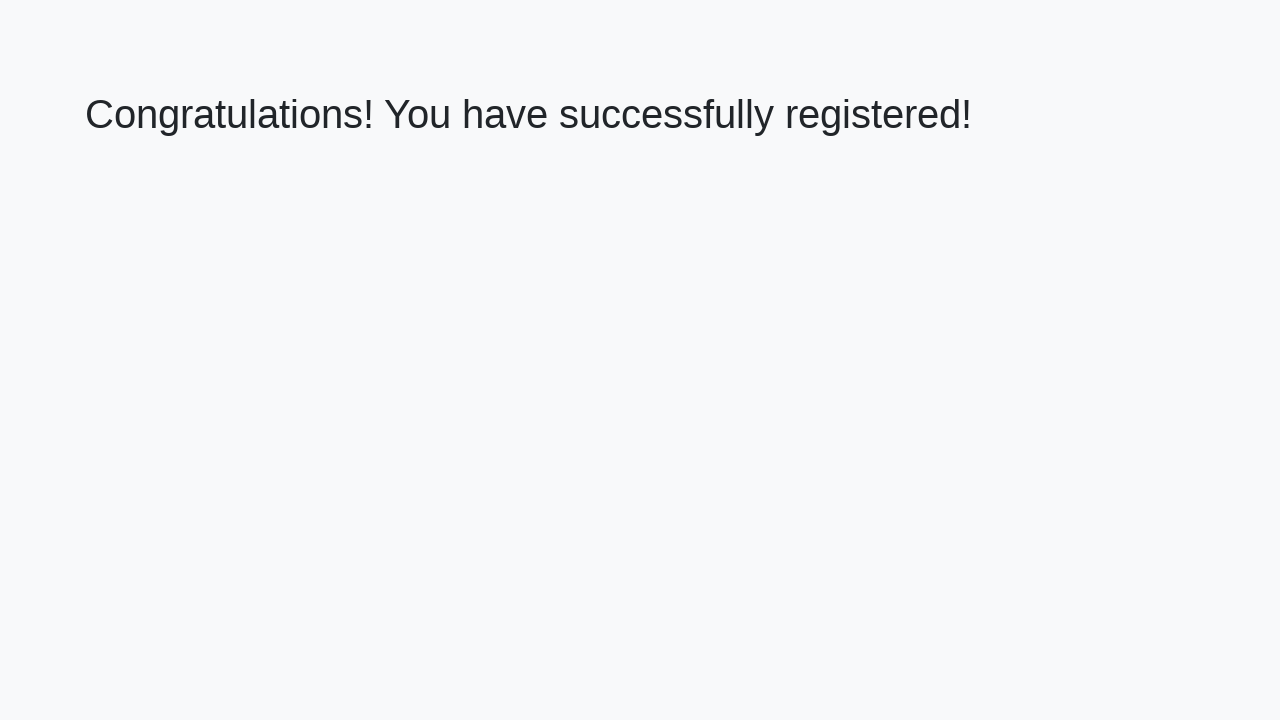

Verified successful registration with correct congratulations message
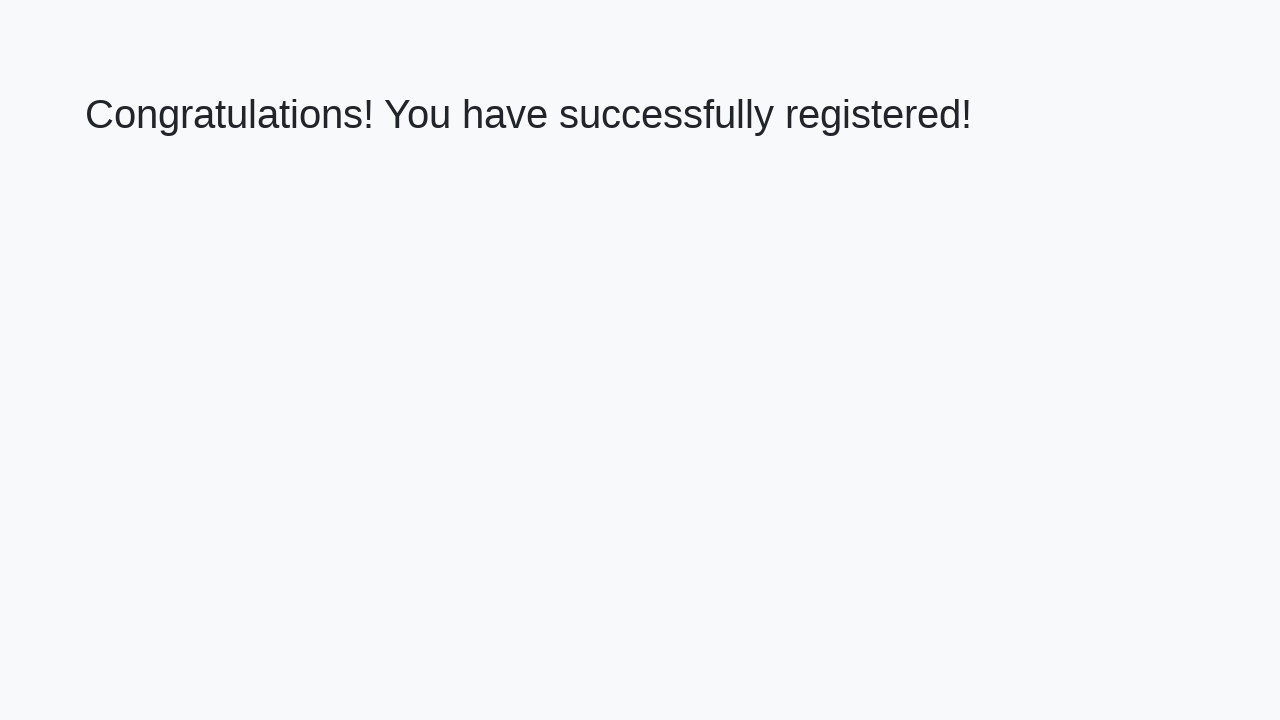

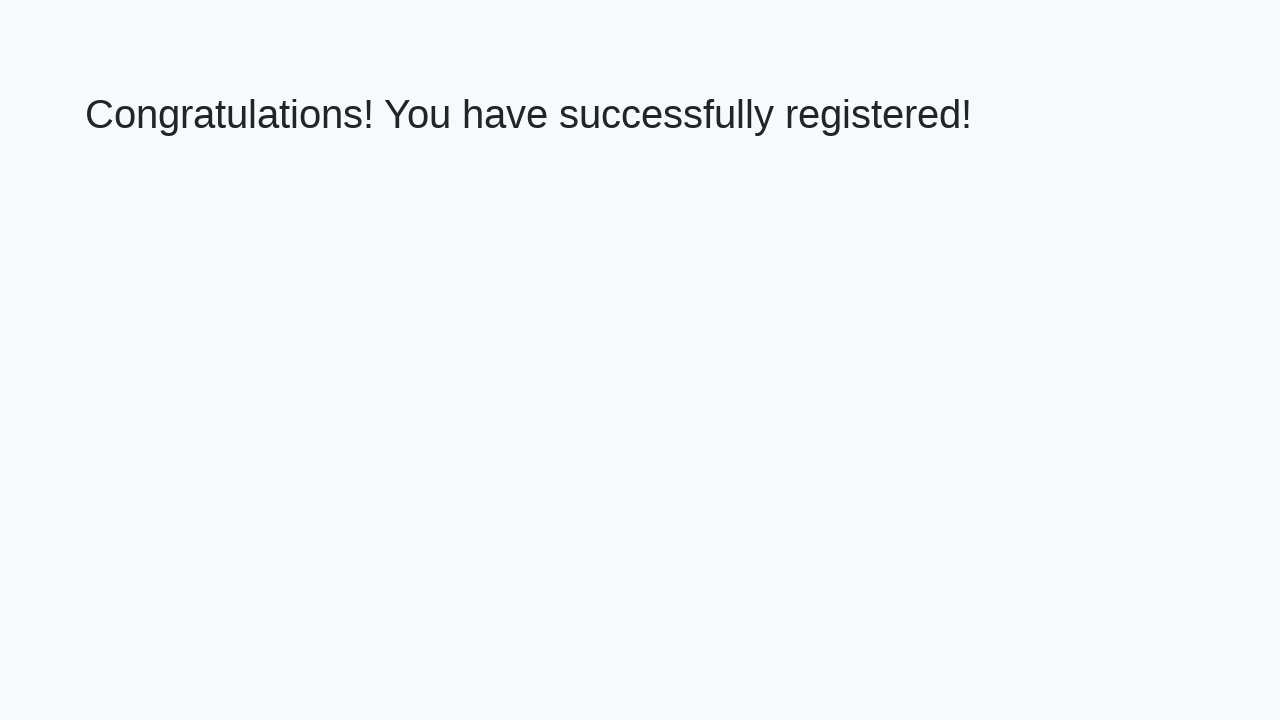